Tests inputting a full name into the text box form and verifying it appears in the output

Starting URL: https://demoqa.com/text-box

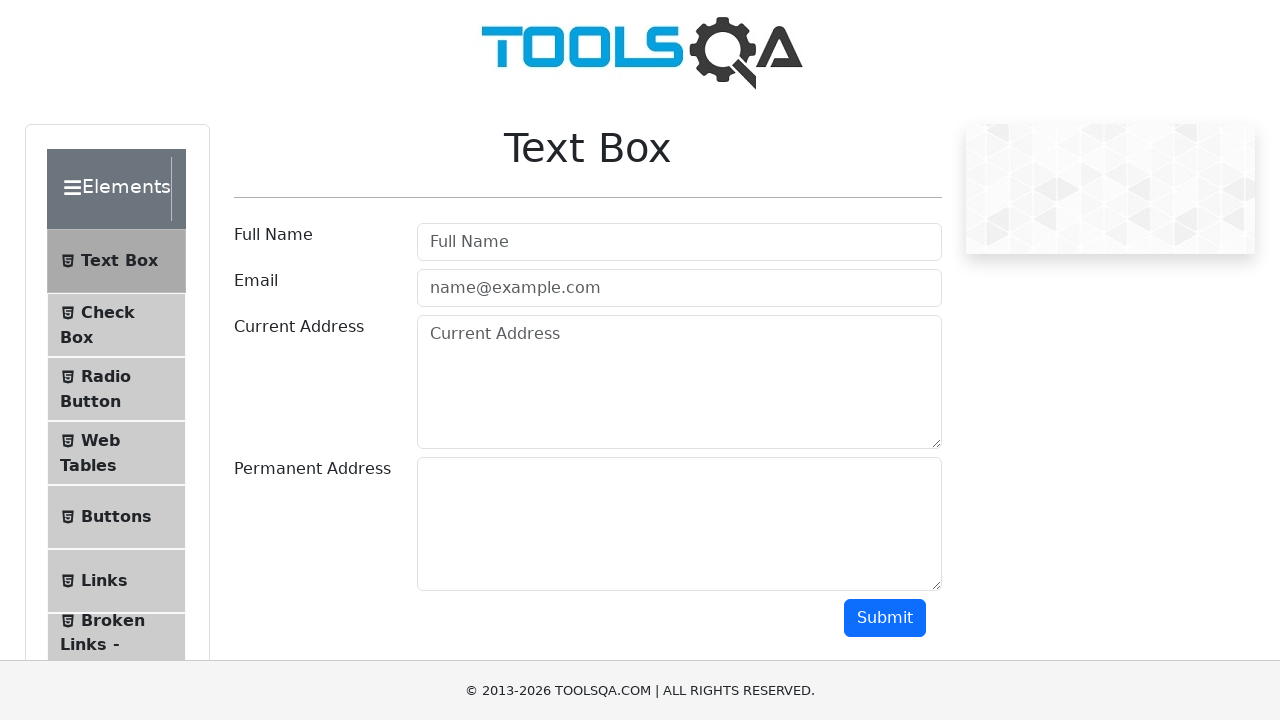

Filled userName field with 'John Smith' on #userName
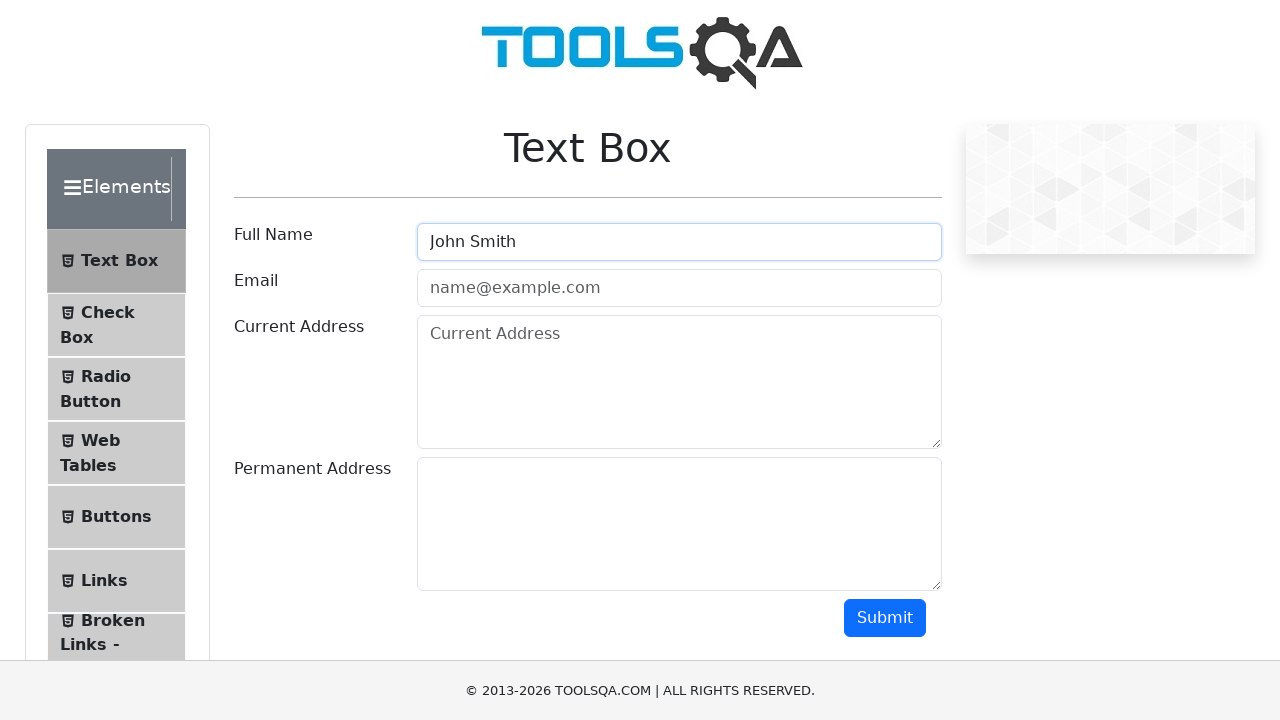

Clicked submit button at (885, 618) on #submit
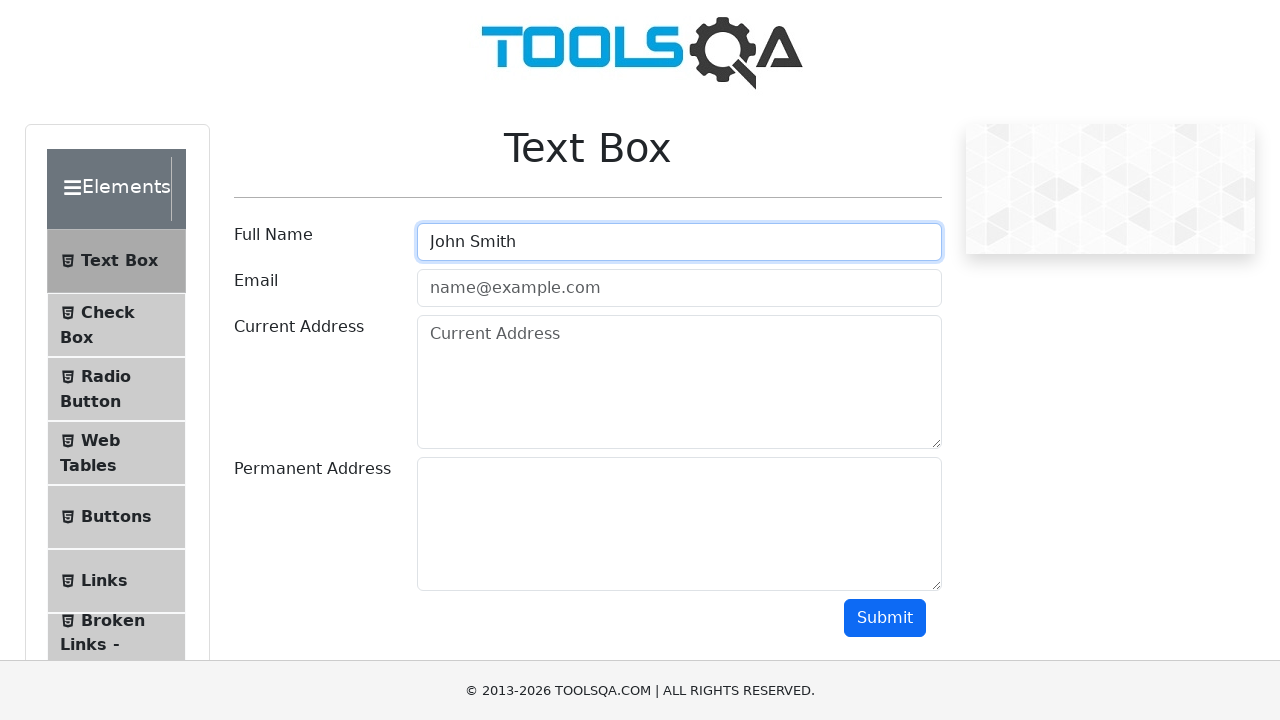

Output section loaded and verified to contain 'John Smith'
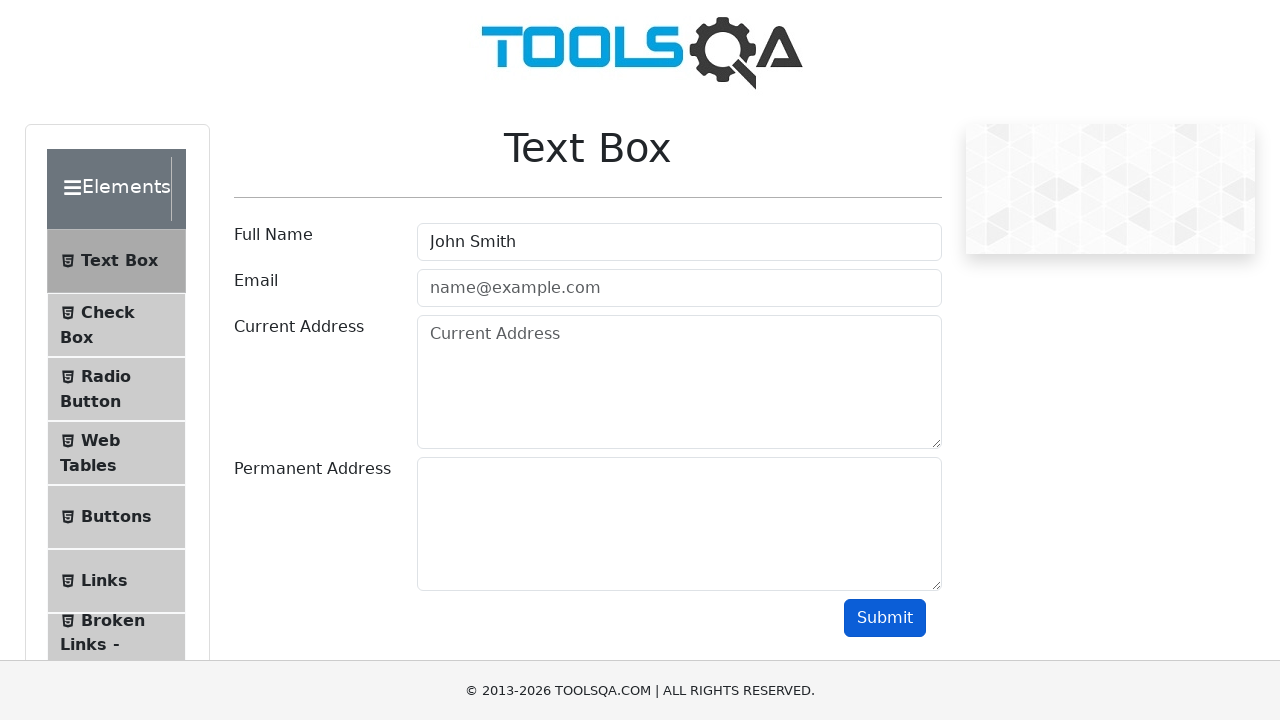

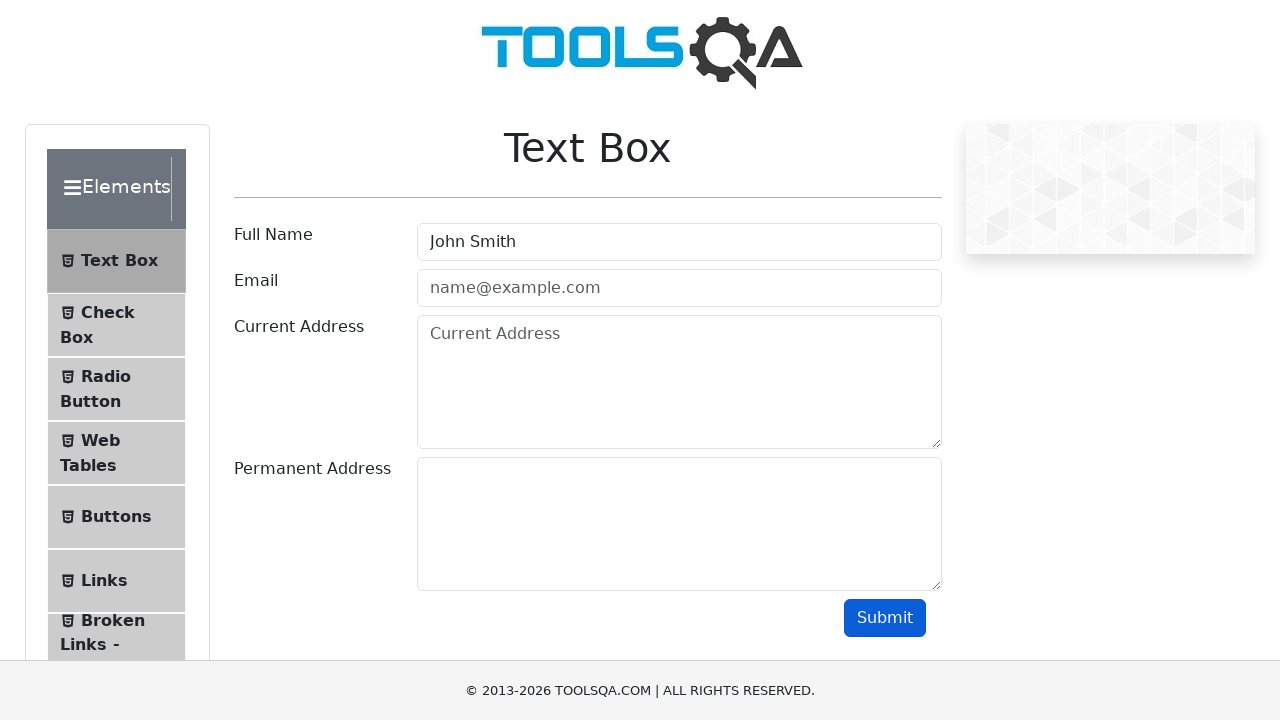